Tests drag and drop functionality by dragging column A to column B and verifying the columns swap positions.

Starting URL: https://the-internet.herokuapp.com/drag_and_drop

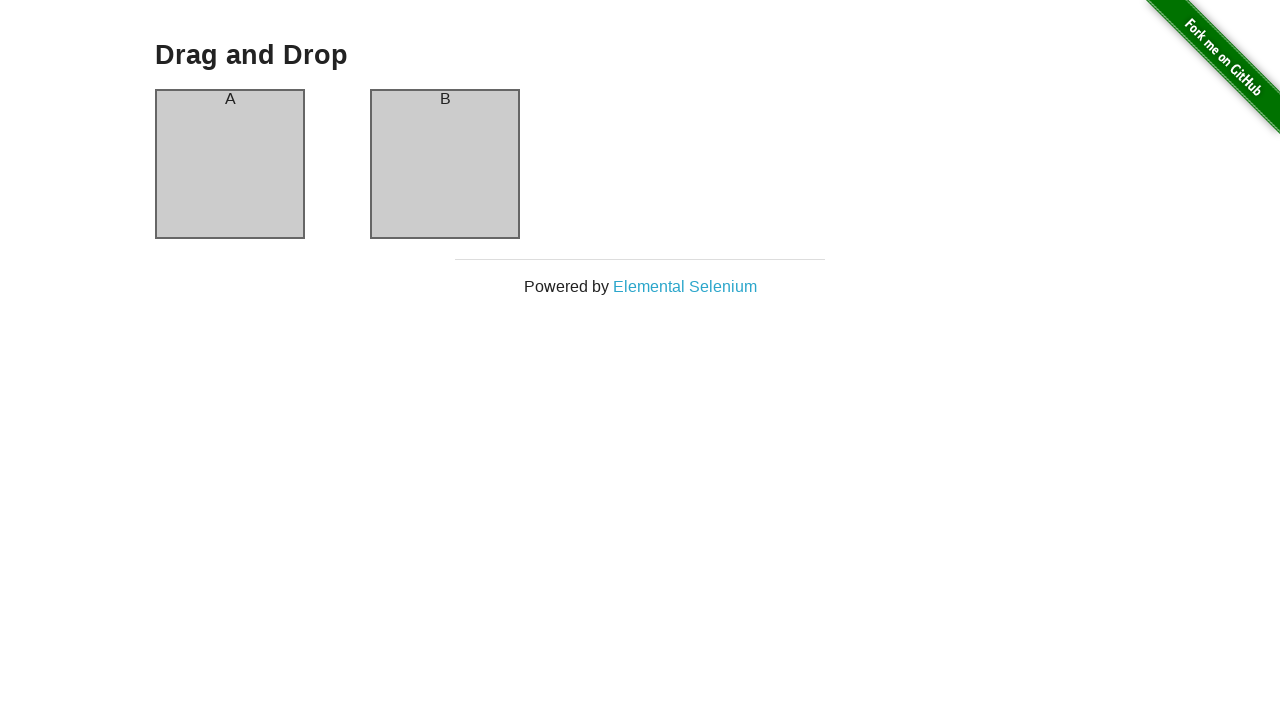

Waited for column A to be visible
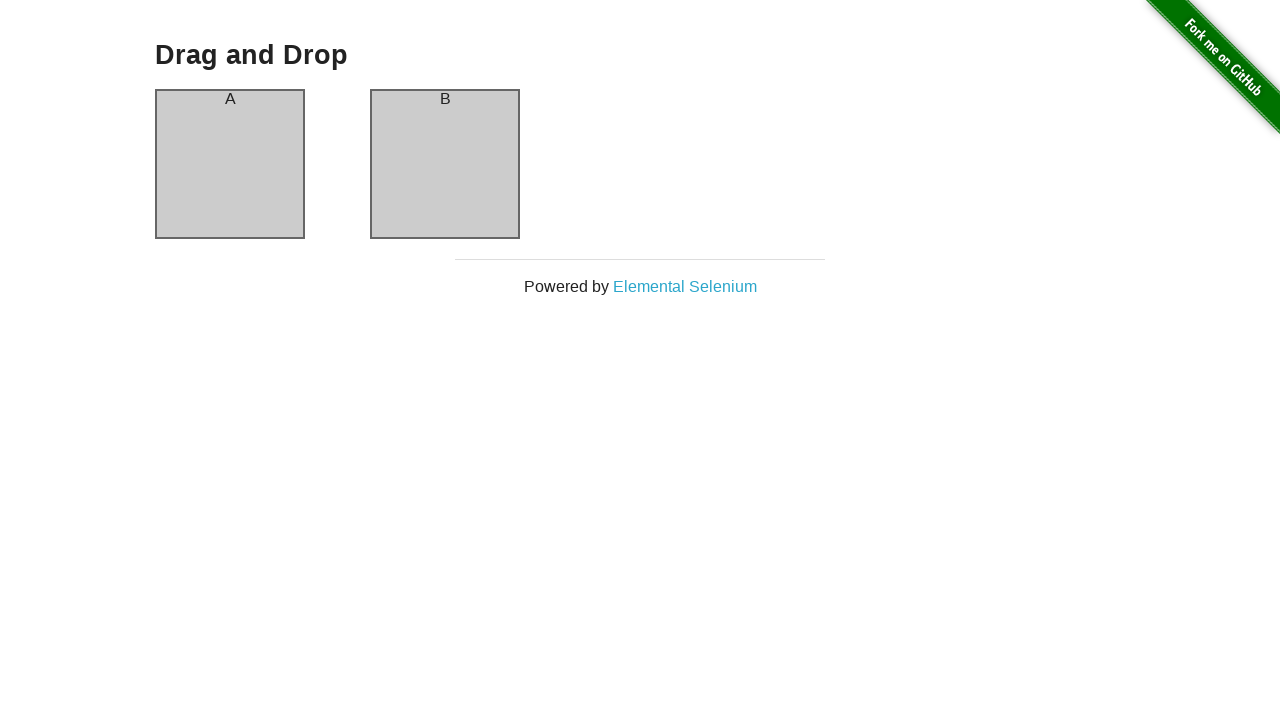

Waited for column B to be visible
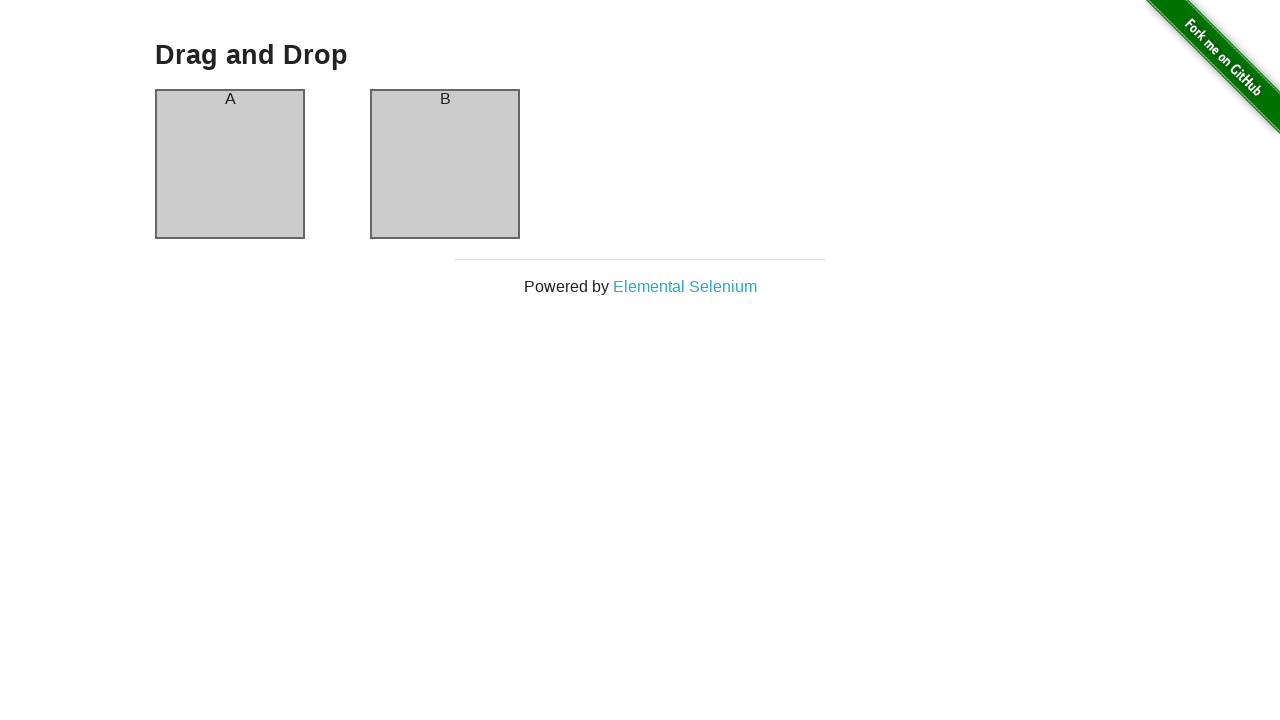

Dragged column A to column B position at (445, 164)
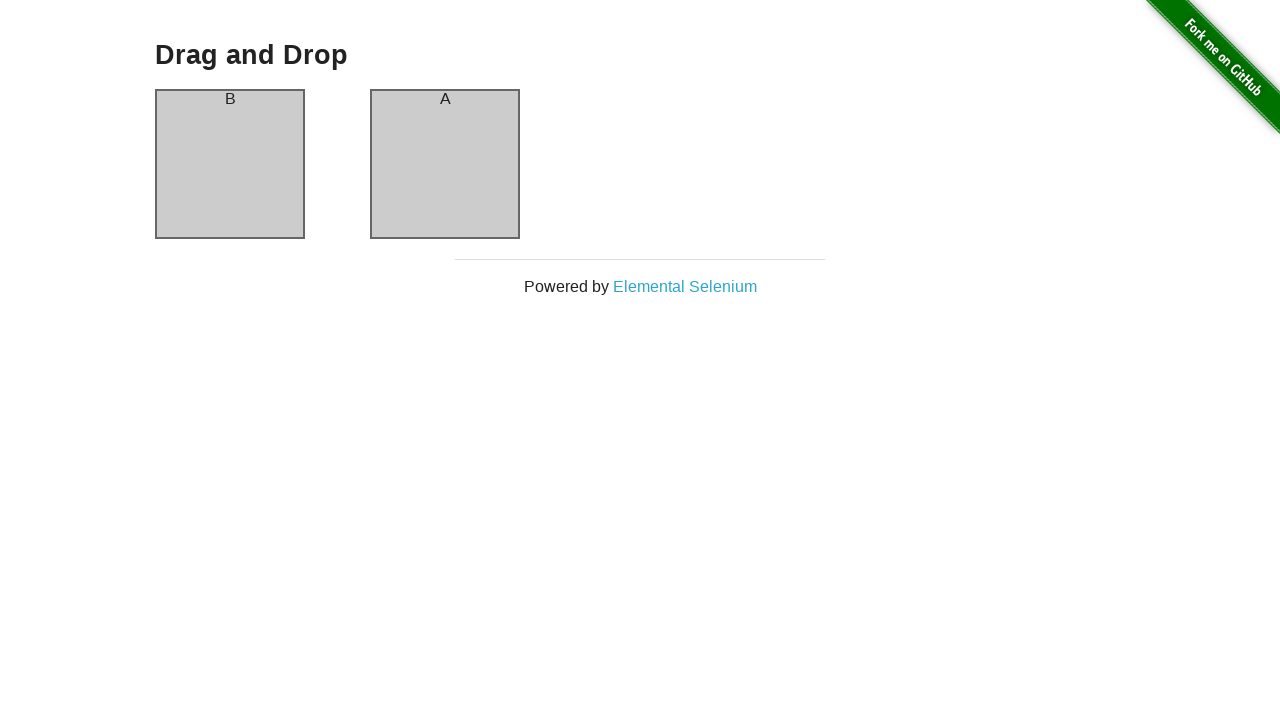

Verified columns swapped - column A now contains 'B'
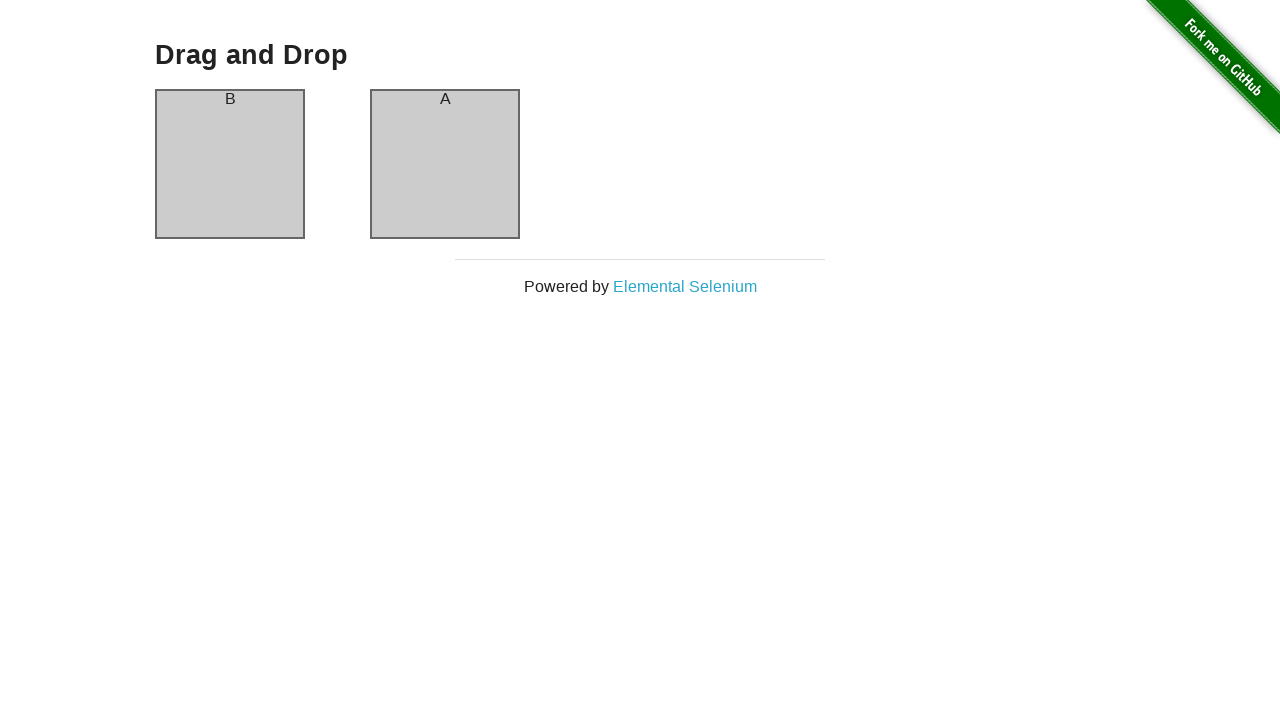

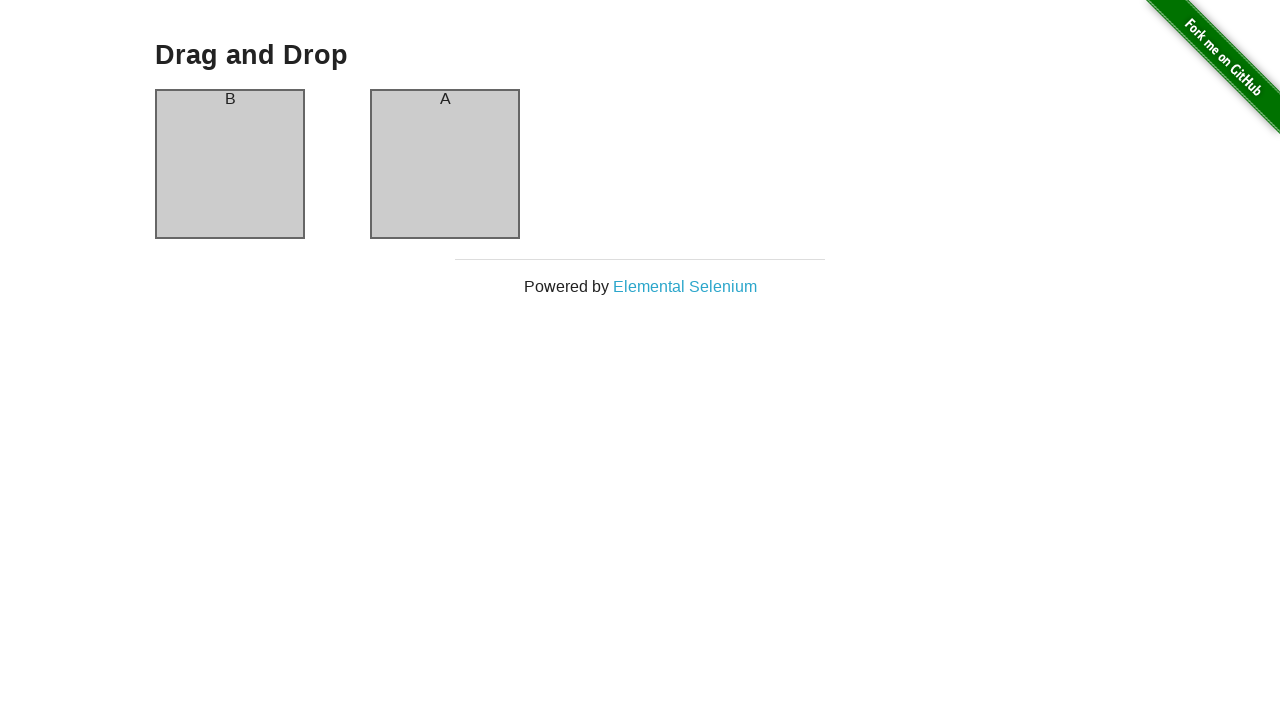